Tests opening a new browser tab, navigating to a different site, then closing and returning to original

Starting URL: https://courses.letskodeit.com/practice

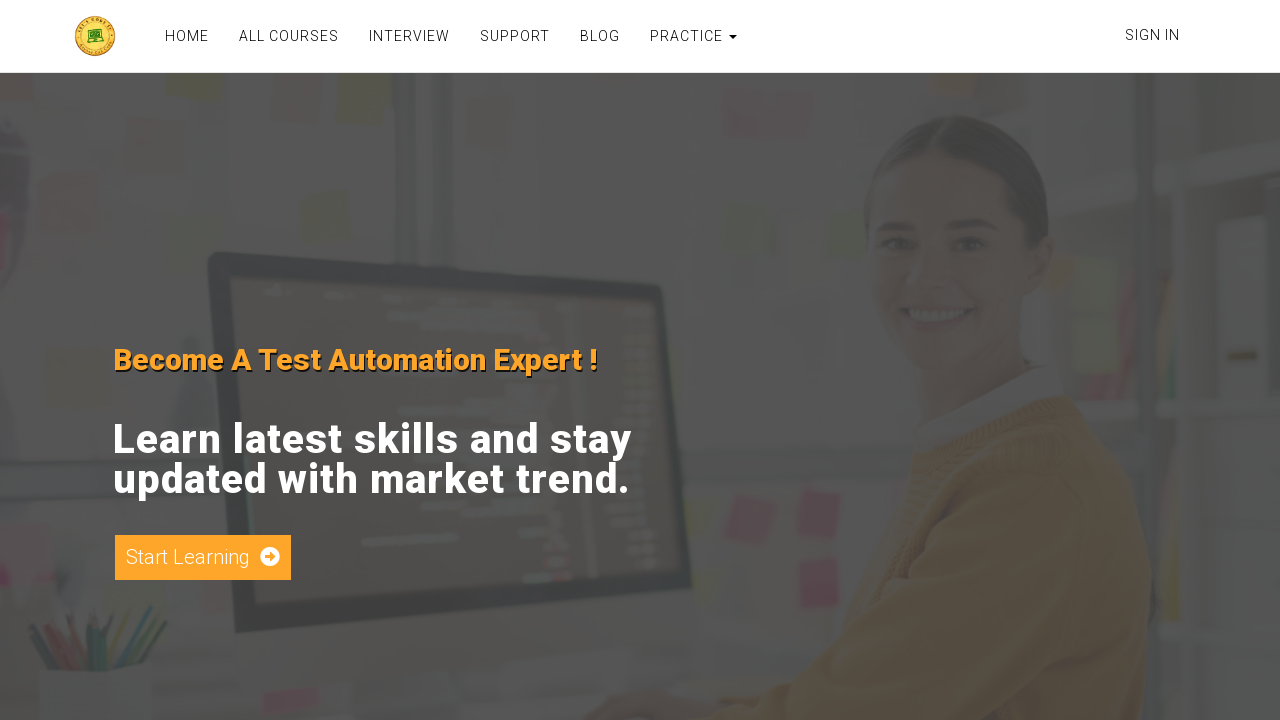

Opened a new browser tab
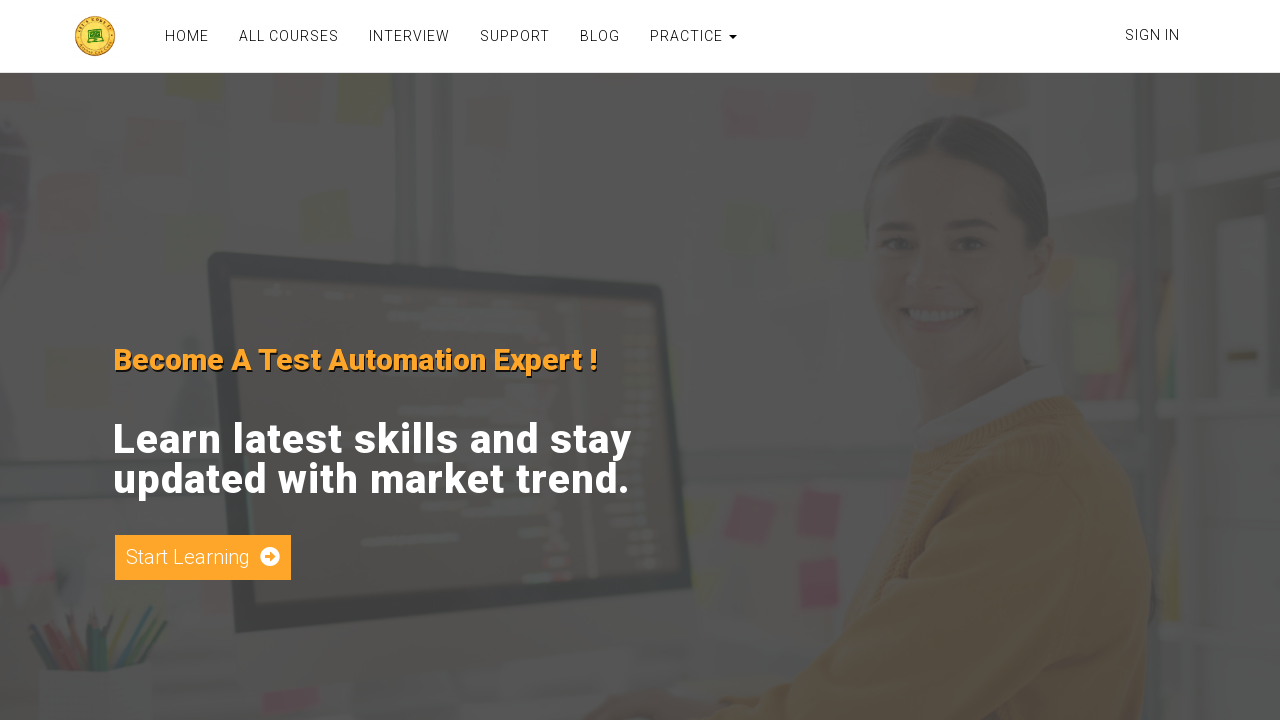

Navigated new tab to https://www.hepsiburada.com/
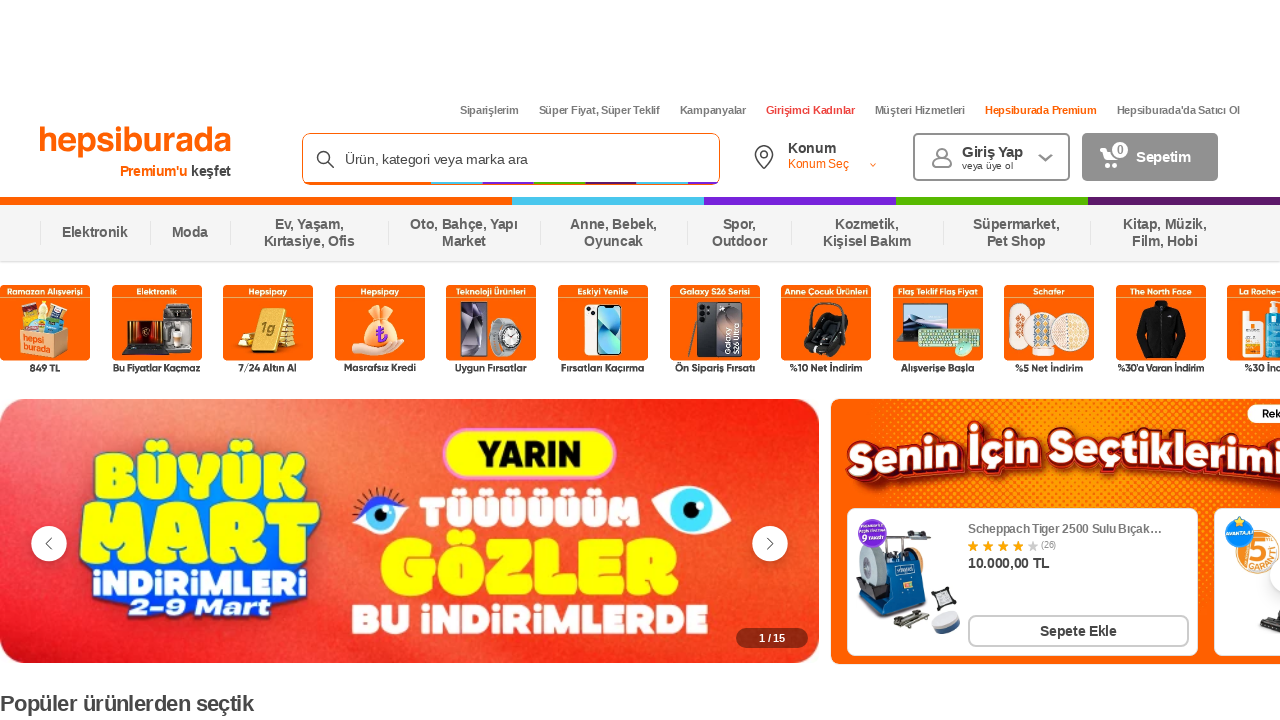

New tab page loaded successfully
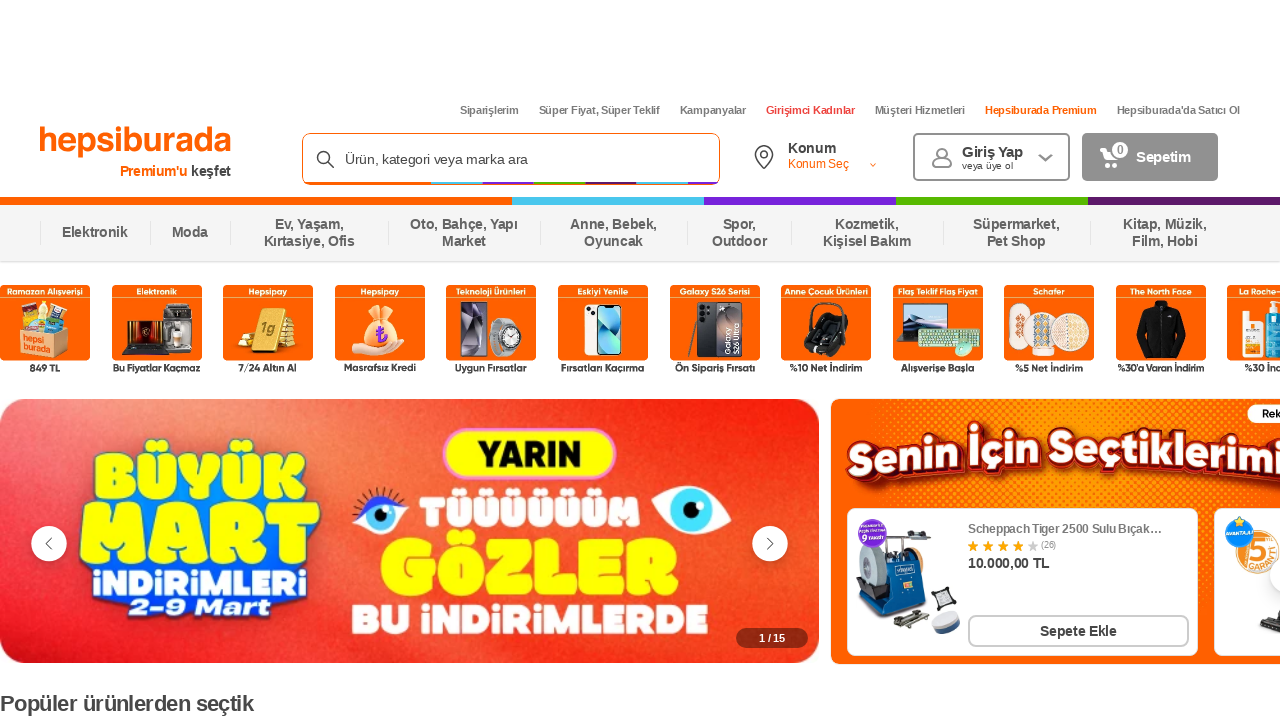

Closed the new tab and returned to original tab
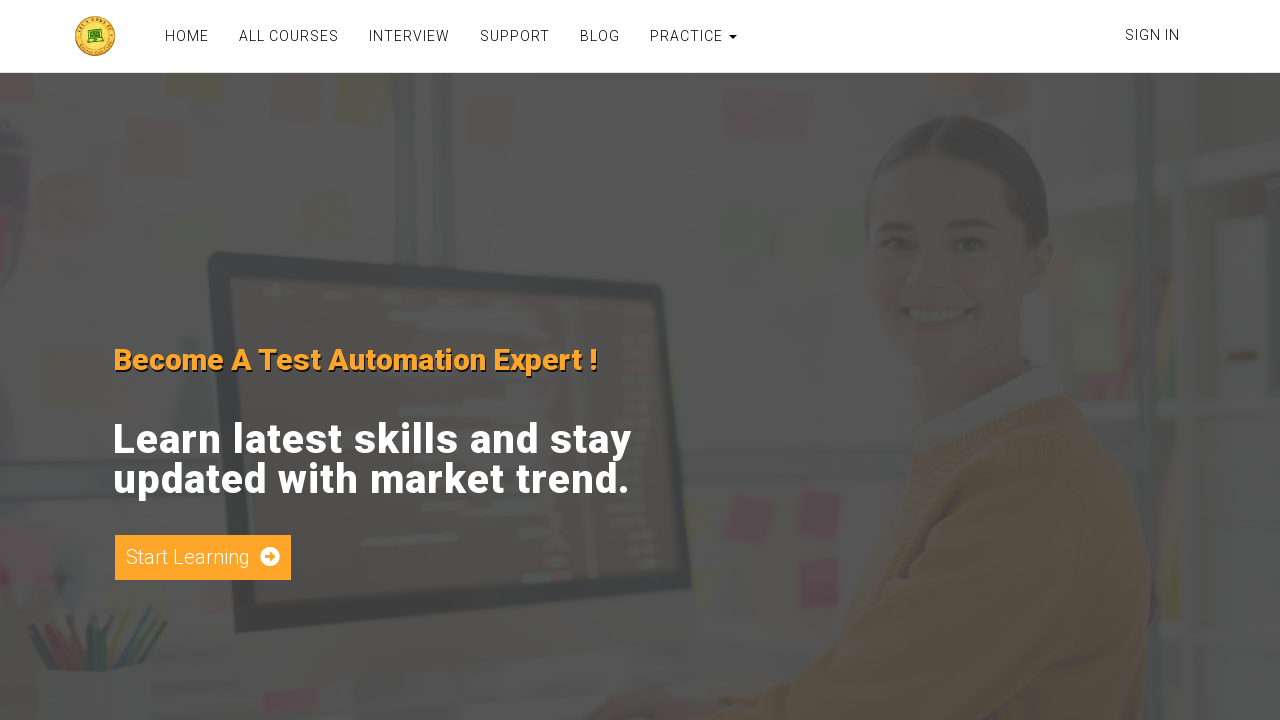

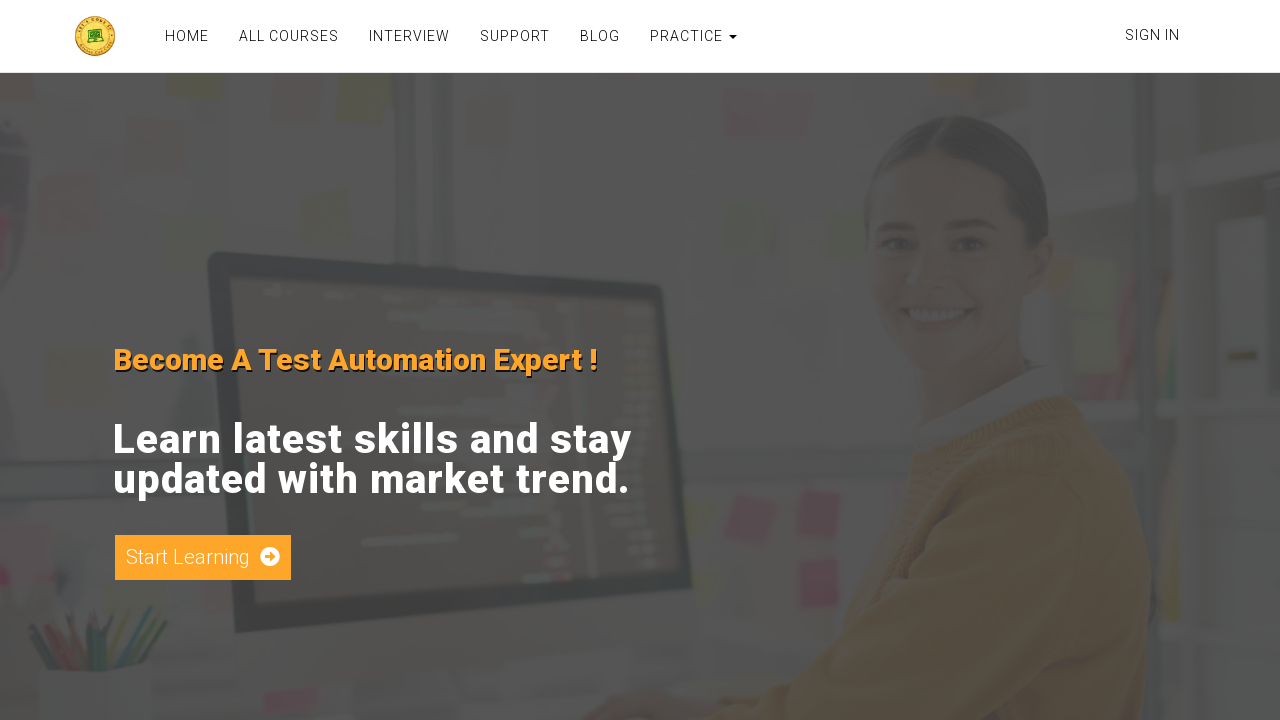